Tests Bootstrap dropdown functionality by clicking the dropdown menu and selecting "JavaScript" option from the list

Starting URL: https://seleniumpractise.blogspot.com/2016/08/bootstrap-dropdown-example-for-selenium.html

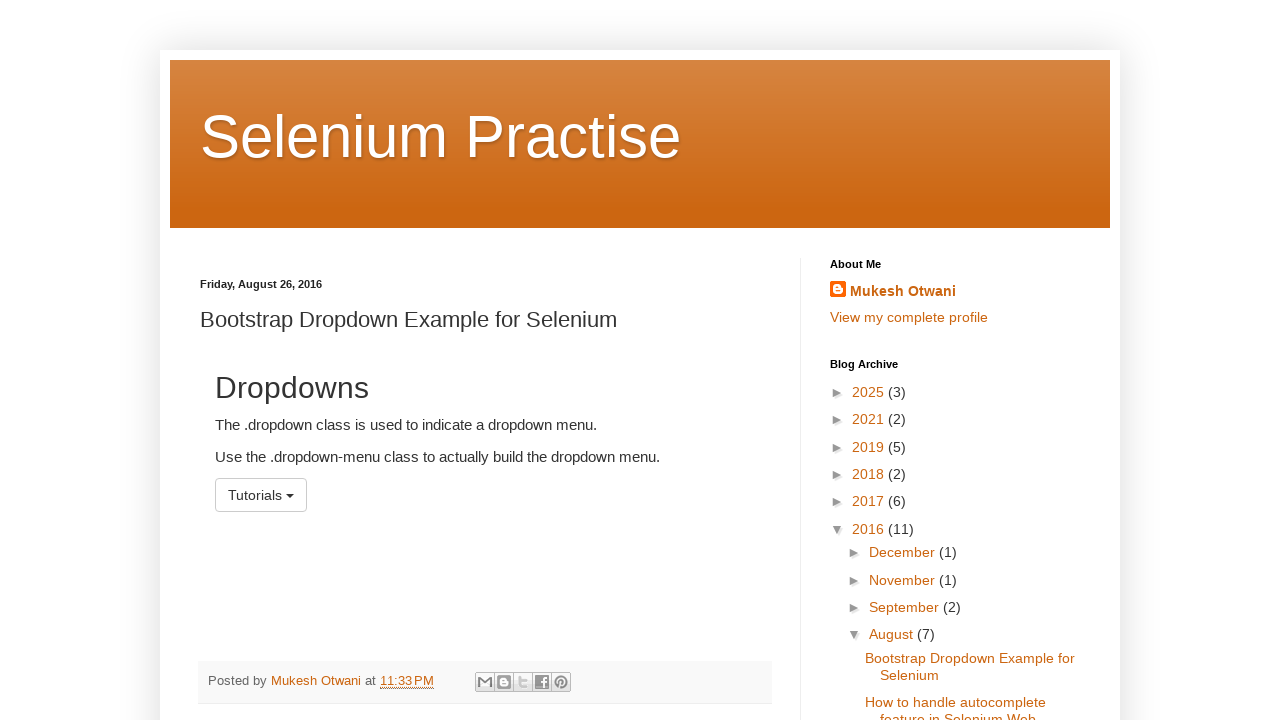

Clicked on the bootstrap dropdown menu at (261, 495) on #menu1
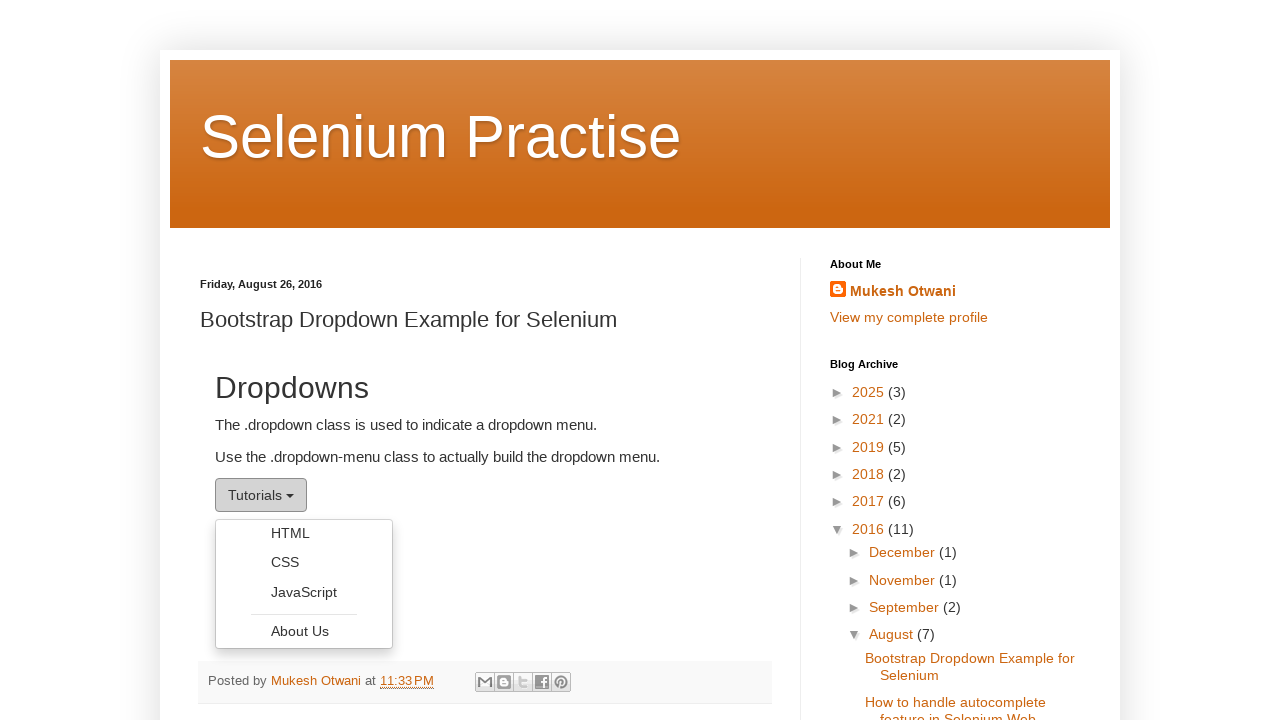

Selected 'JavaScript' option from dropdown menu at (304, 592) on xpath=//ul[@class='dropdown-menu']/li/a[text()='JavaScript']
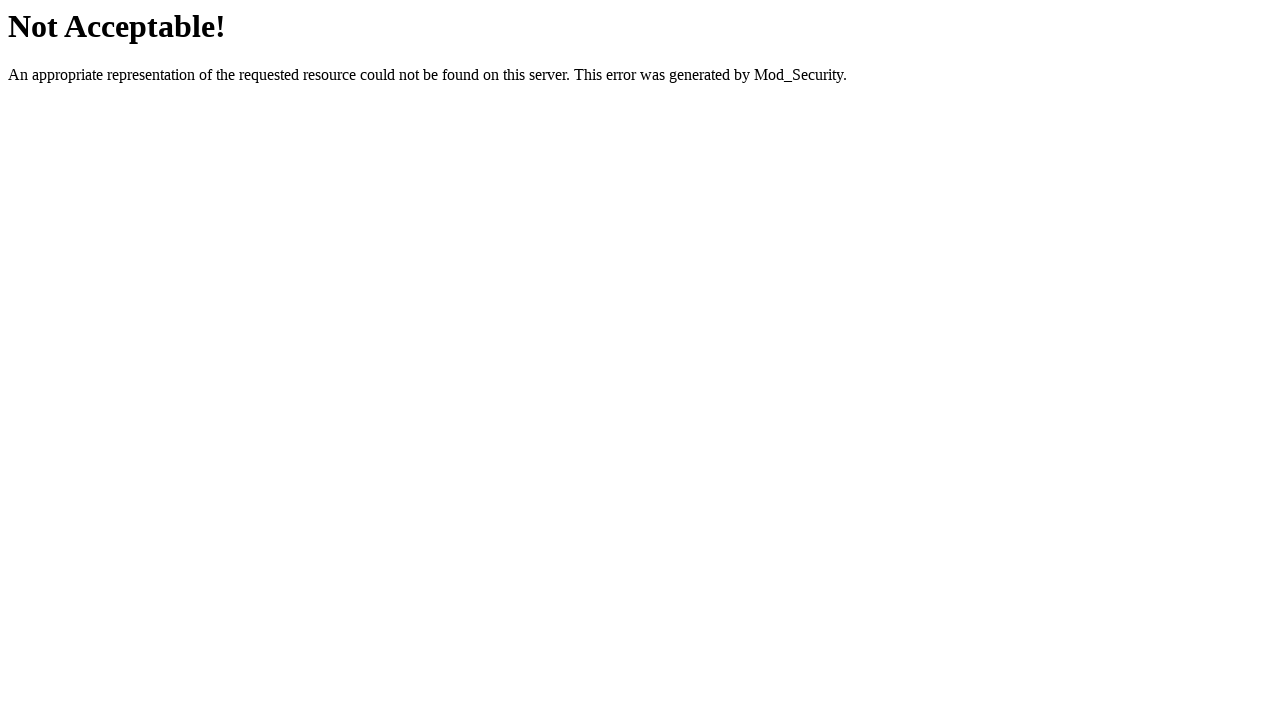

Refreshed the page
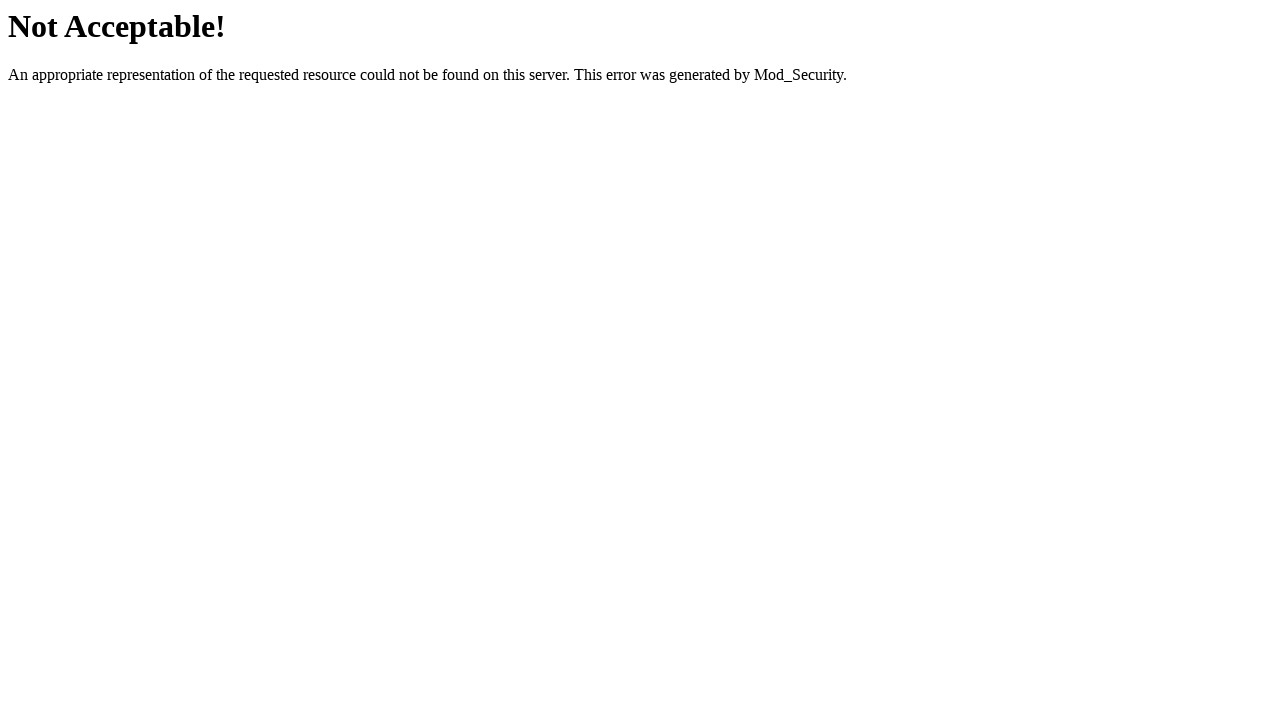

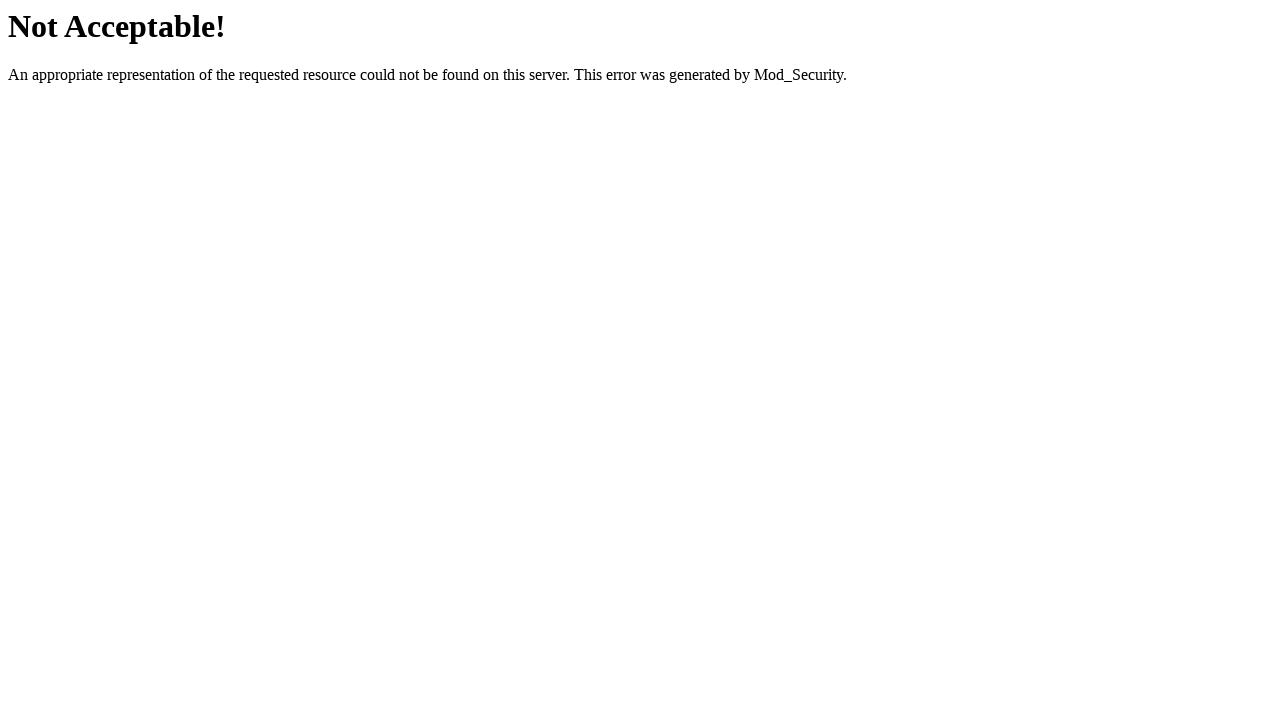